Tests prompt box by entering a name and clicking OK.

Starting URL: https://demoqa.com/alerts

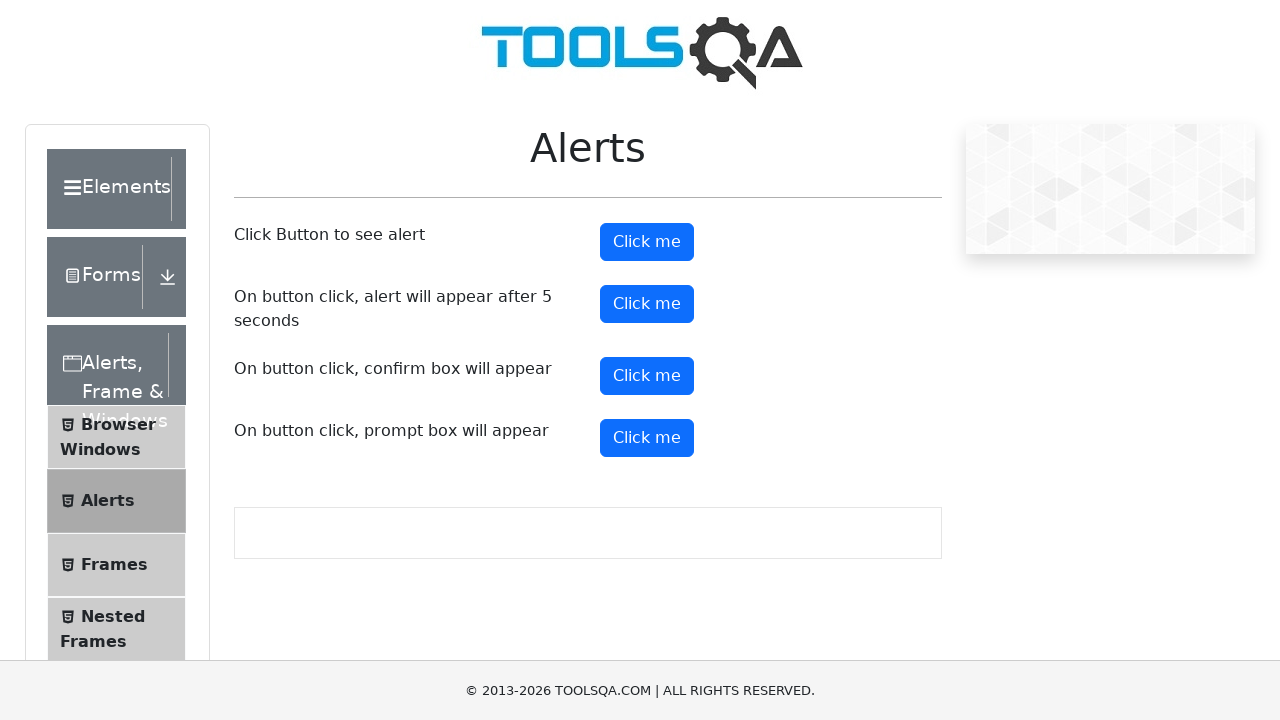

Set up dialog handler to accept prompt with name 'Ivan'
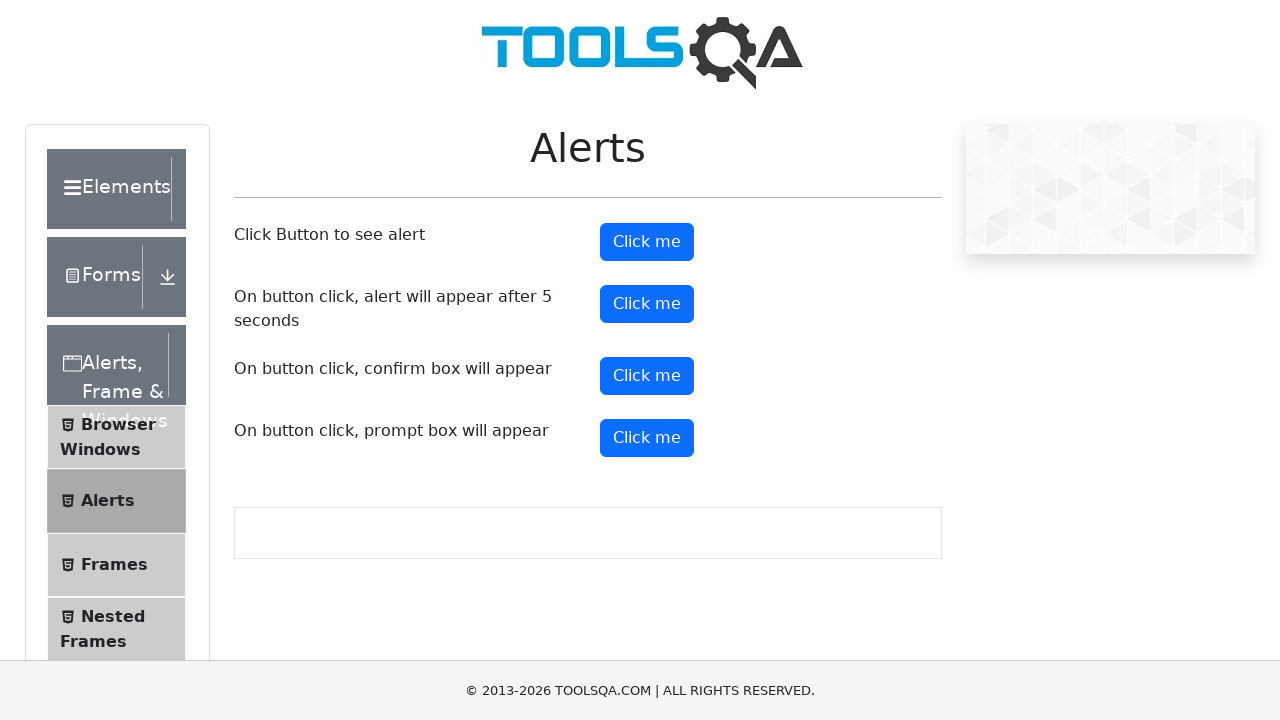

Clicked prompt button to trigger alert dialog at (647, 438) on #promtButton
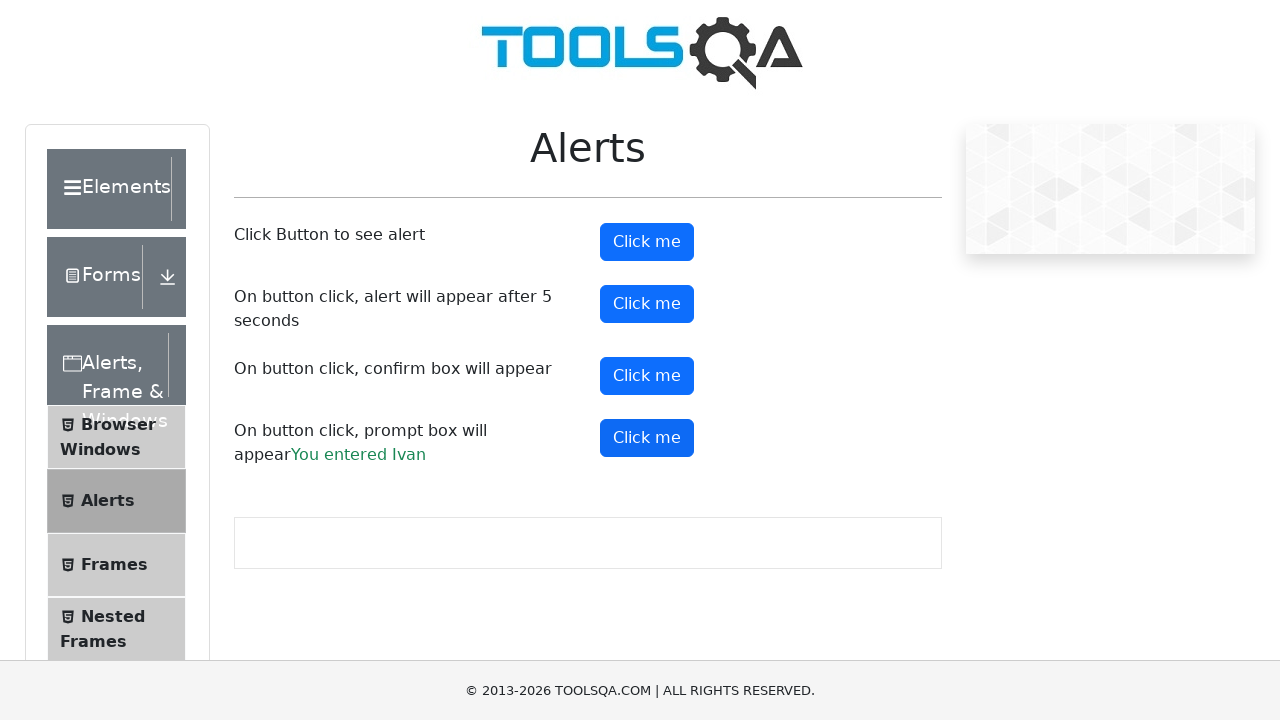

Verified prompt result element appeared showing entered name
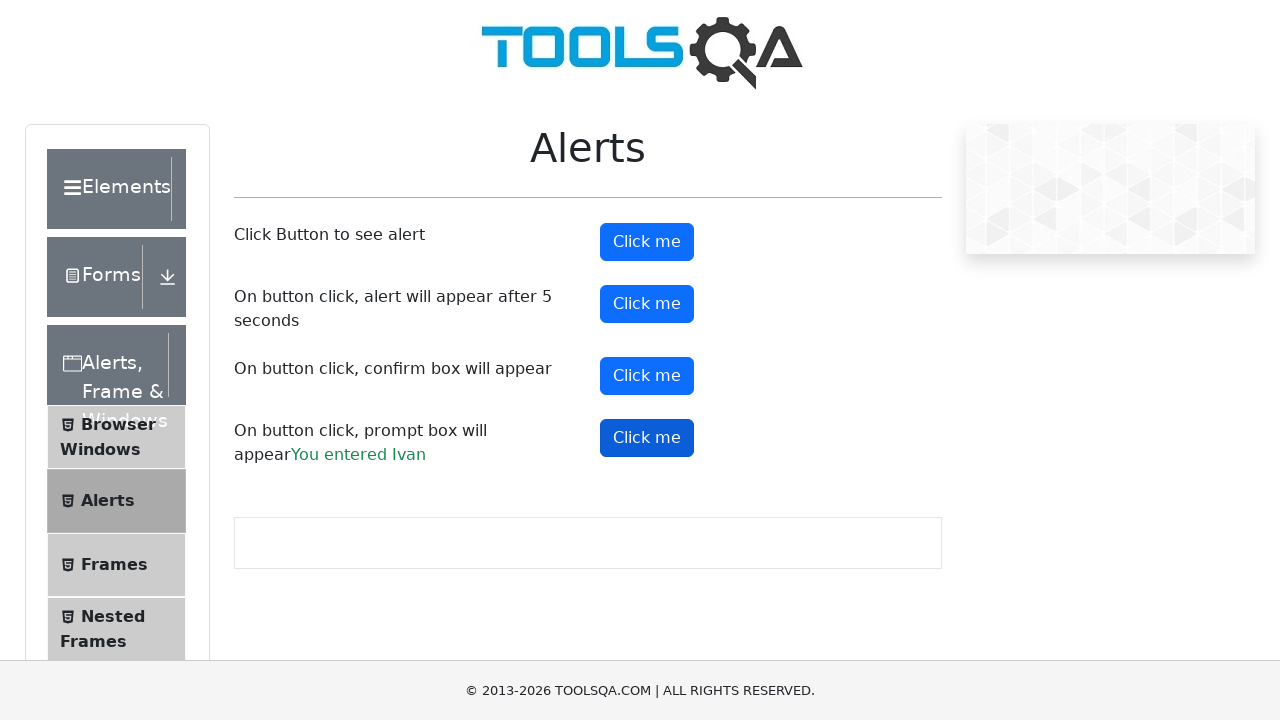

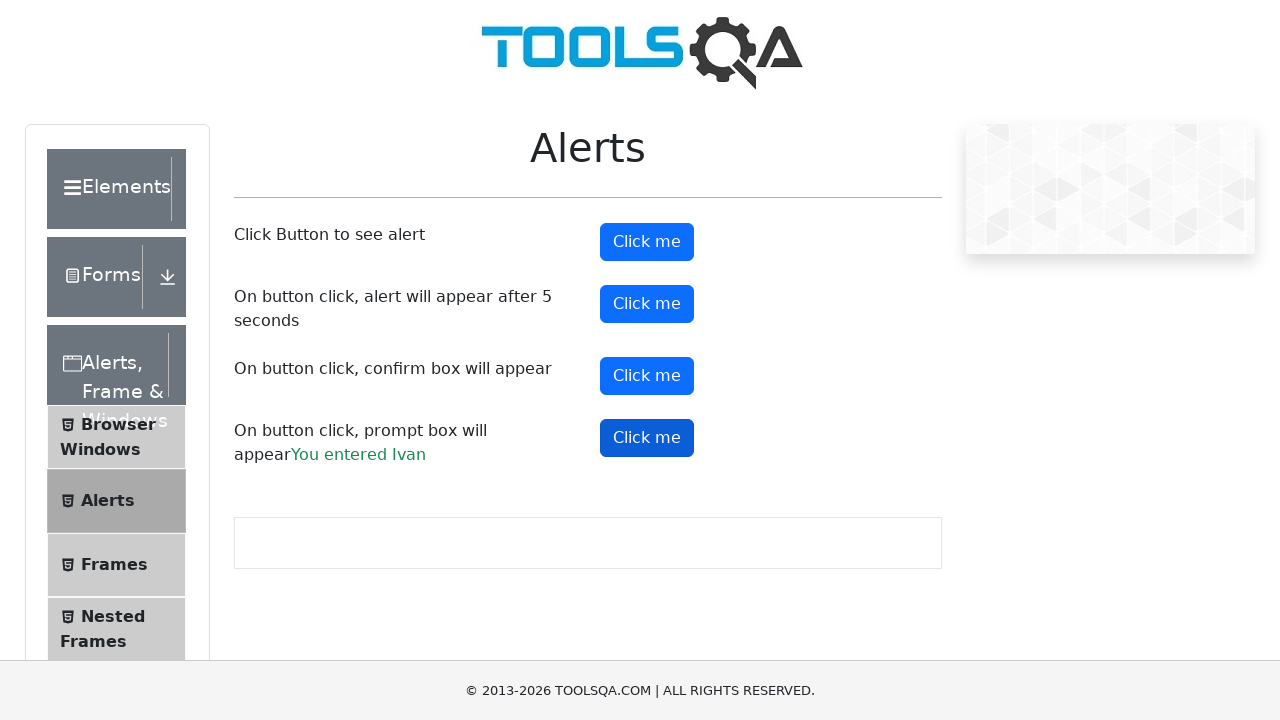